Tests a loading images page by waiting for a specific image element to become visible, verifying that dynamic content loads correctly

Starting URL: https://bonigarcia.dev/selenium-webdriver-java/loading-images.html

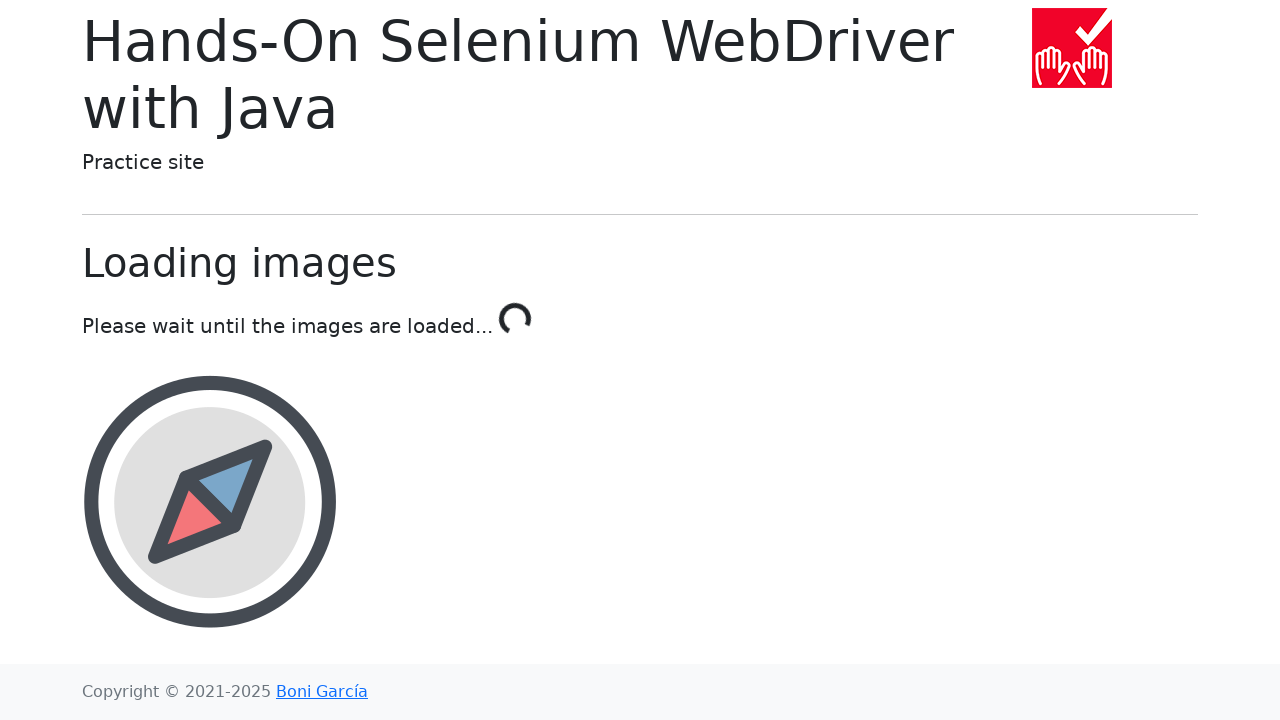

Waited for award image element to become visible
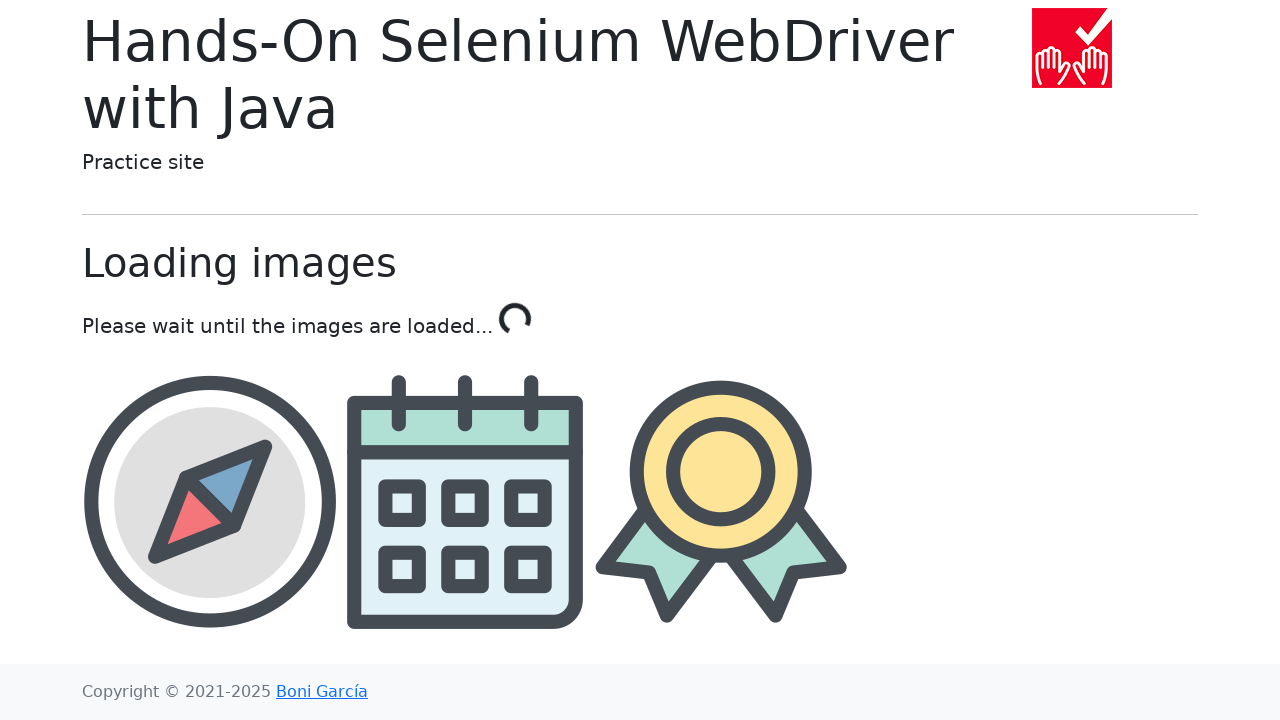

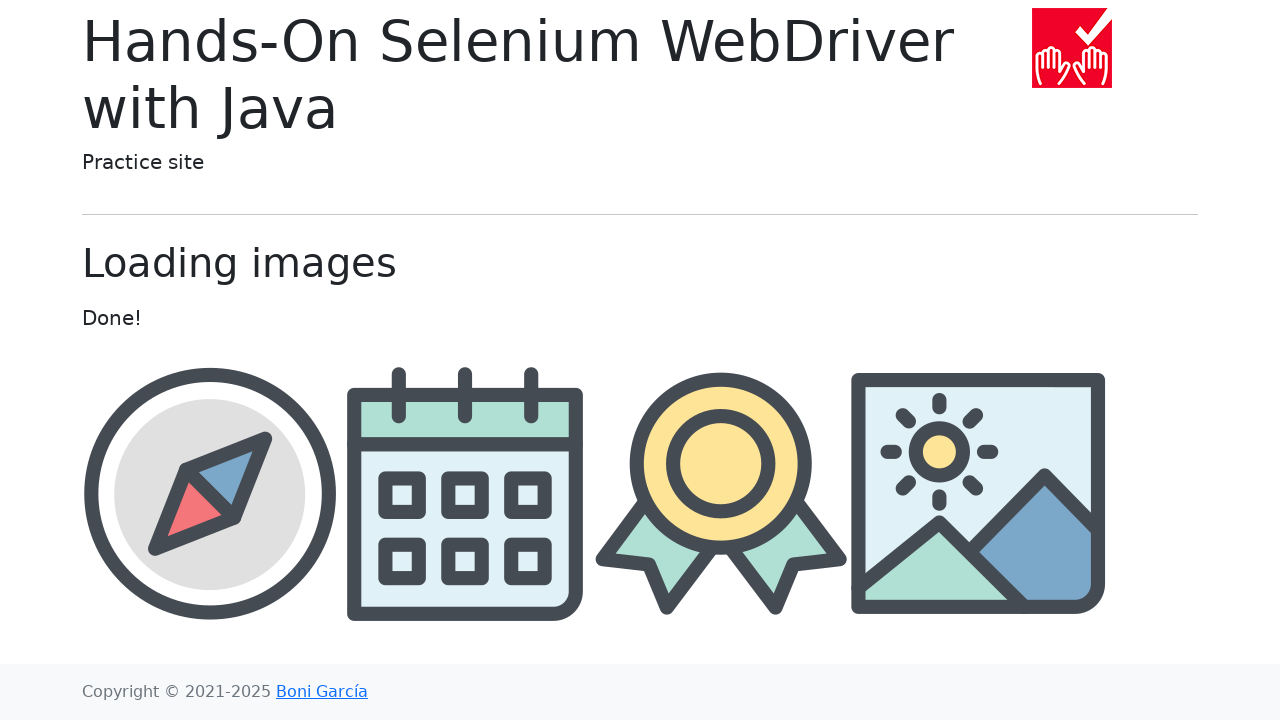